Tests basic TodoMVC functionality by adding a new todo item, editing it via double-click, and then deleting it using the destroy button.

Starting URL: https://todomvc4tasj.herokuapp.com/

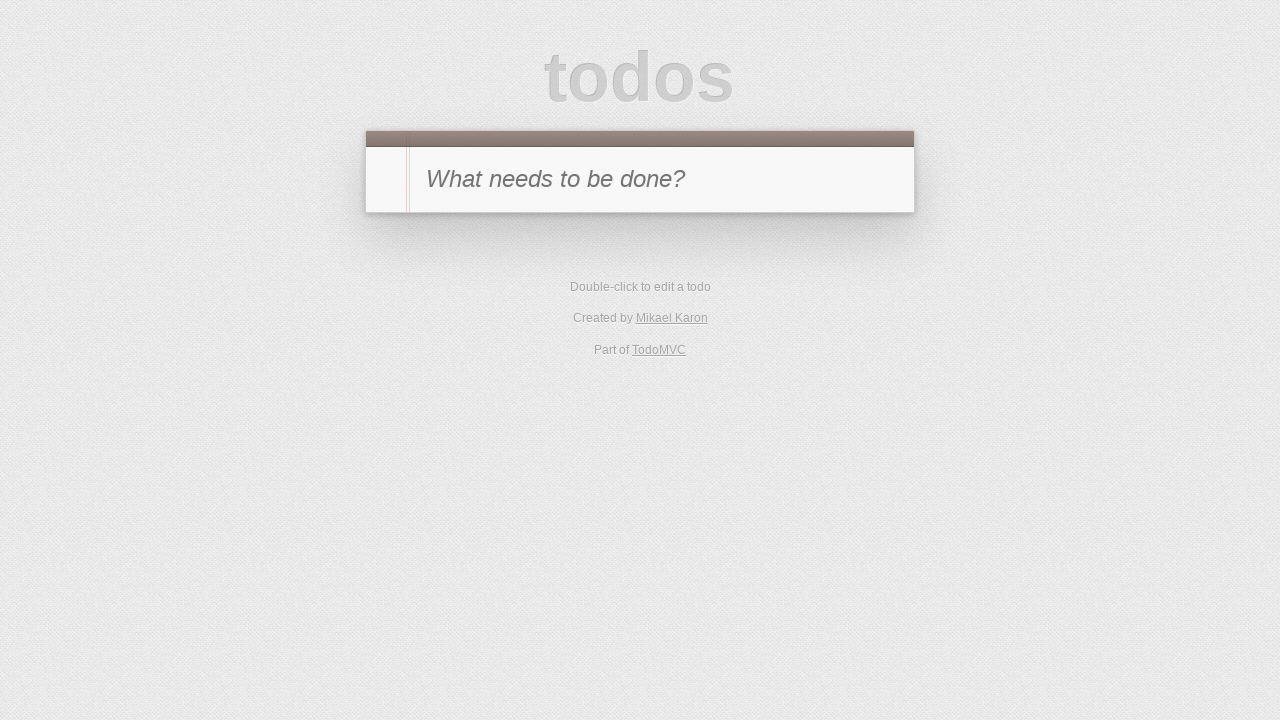

Waited for TodoMVC app to be ready with event listeners attached
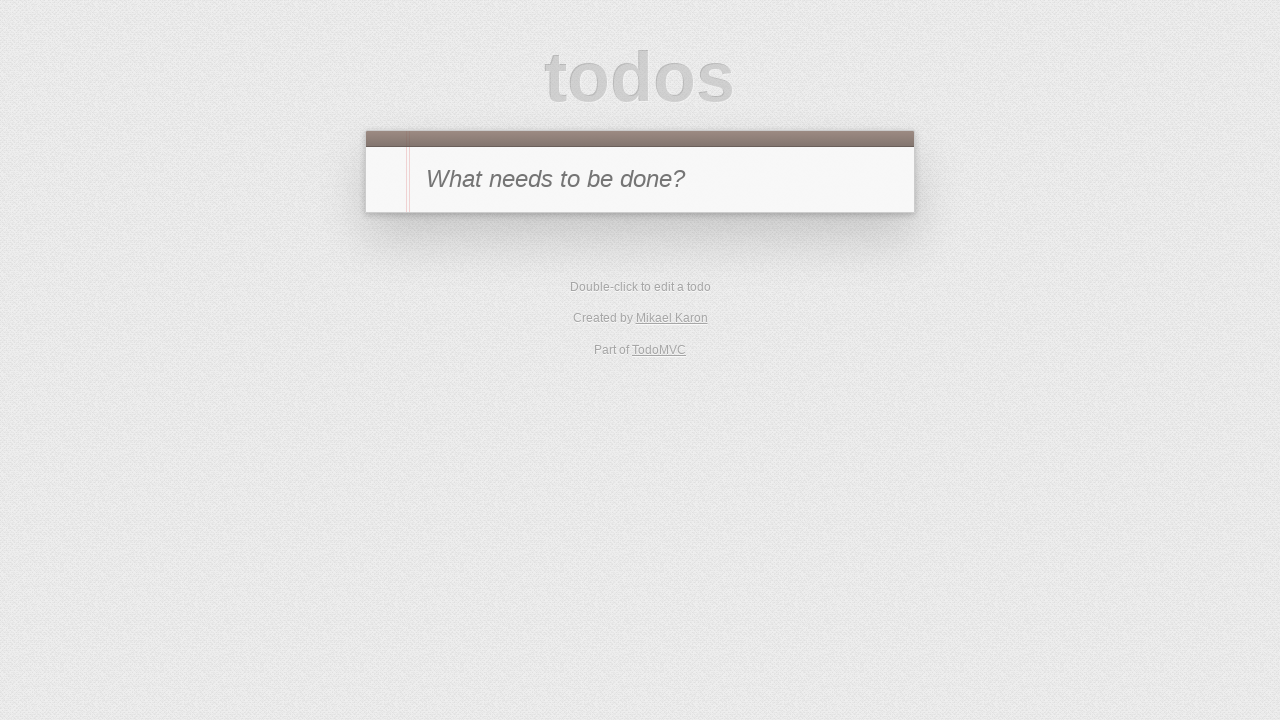

Filled new todo input field with 'a' on #new-todo
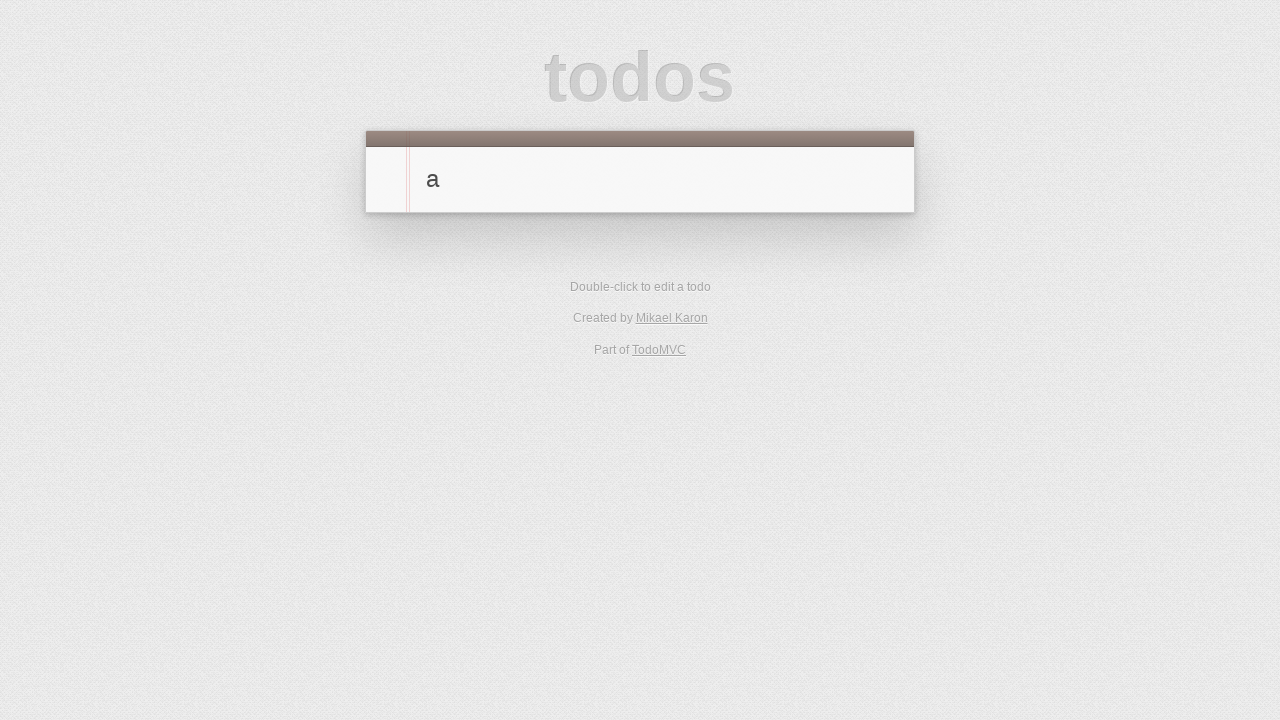

Pressed Enter to add the todo item on #new-todo
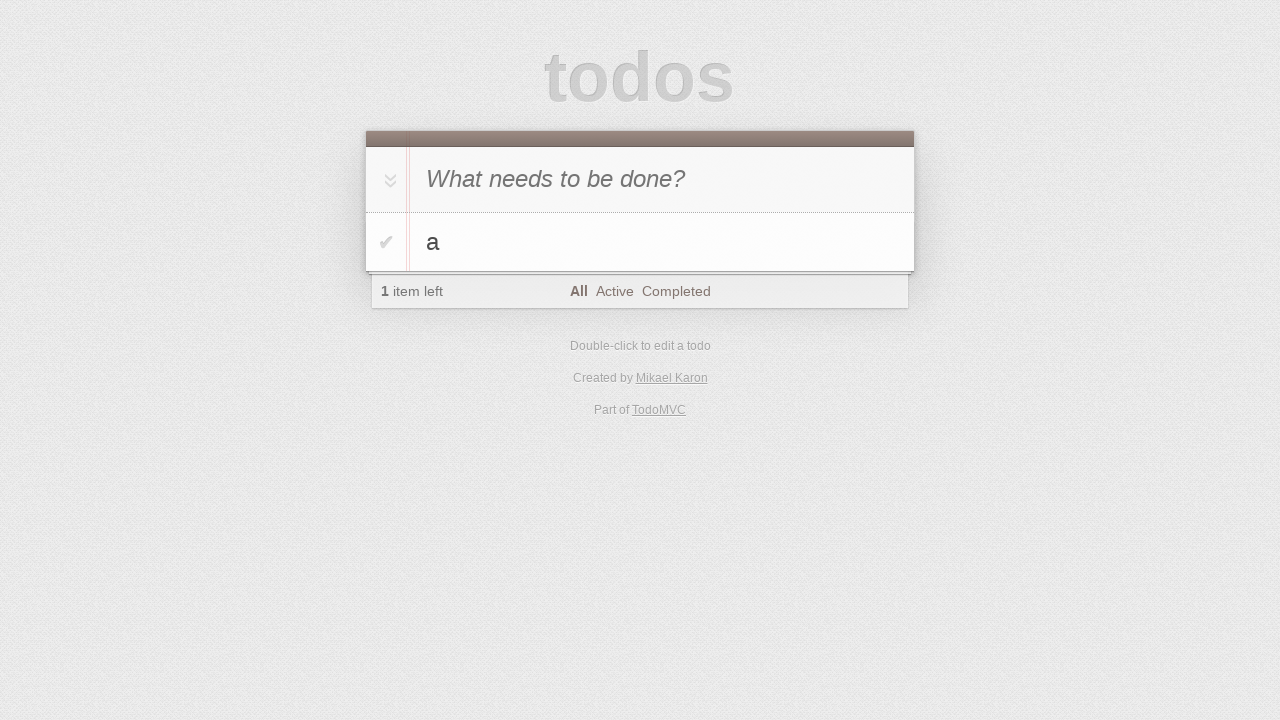

Todo item appeared in the list
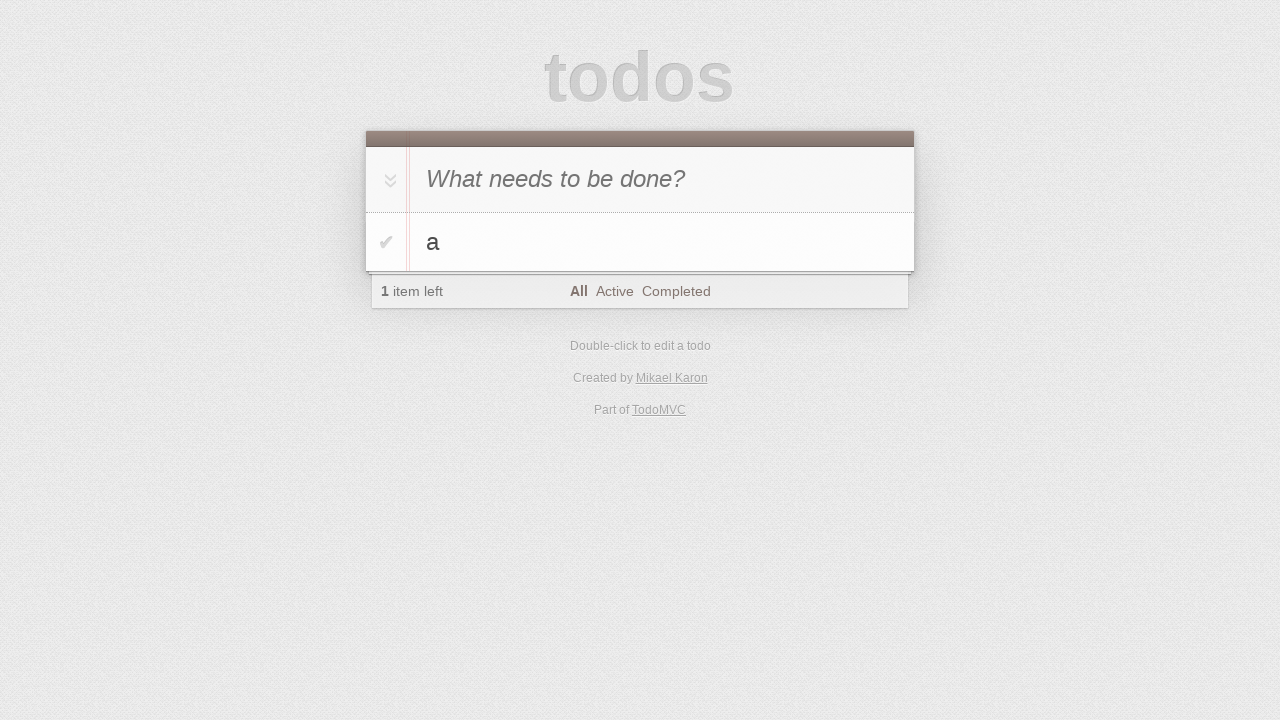

Verified that the todo item text is 'a'
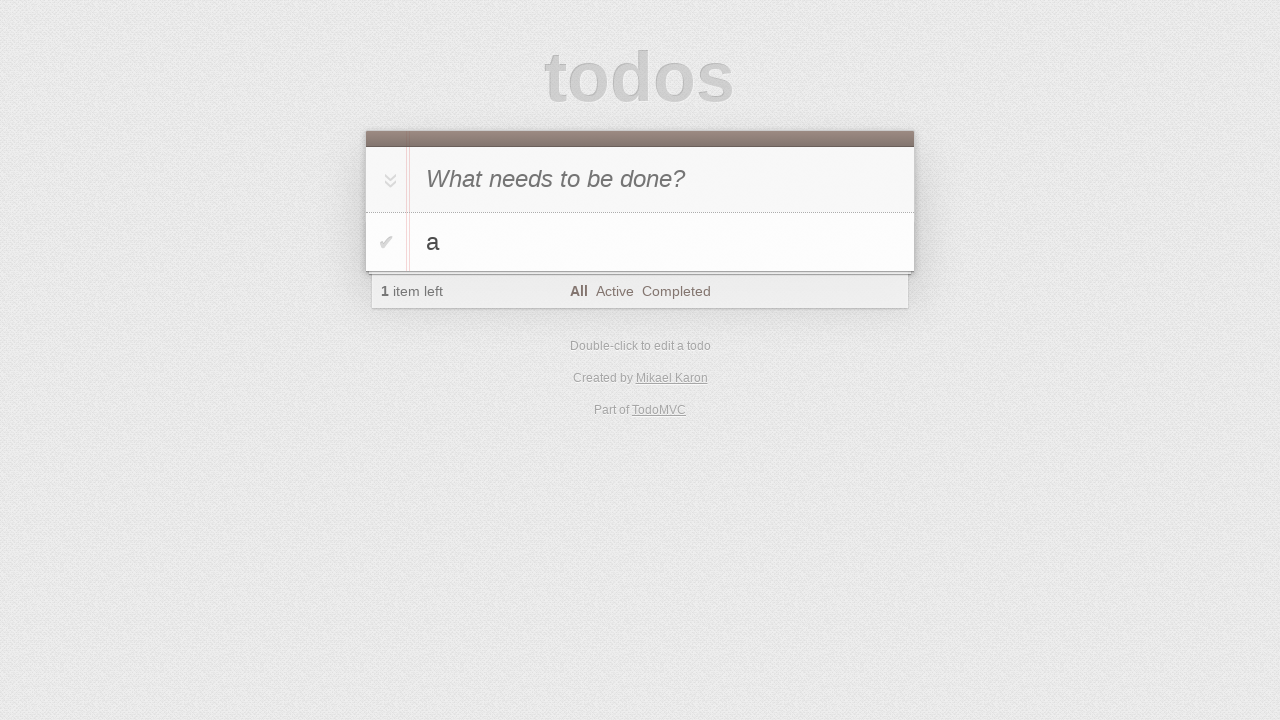

Double-clicked on the todo item to enter edit mode at (640, 242) on #todo-list>li:nth-of-type(1)
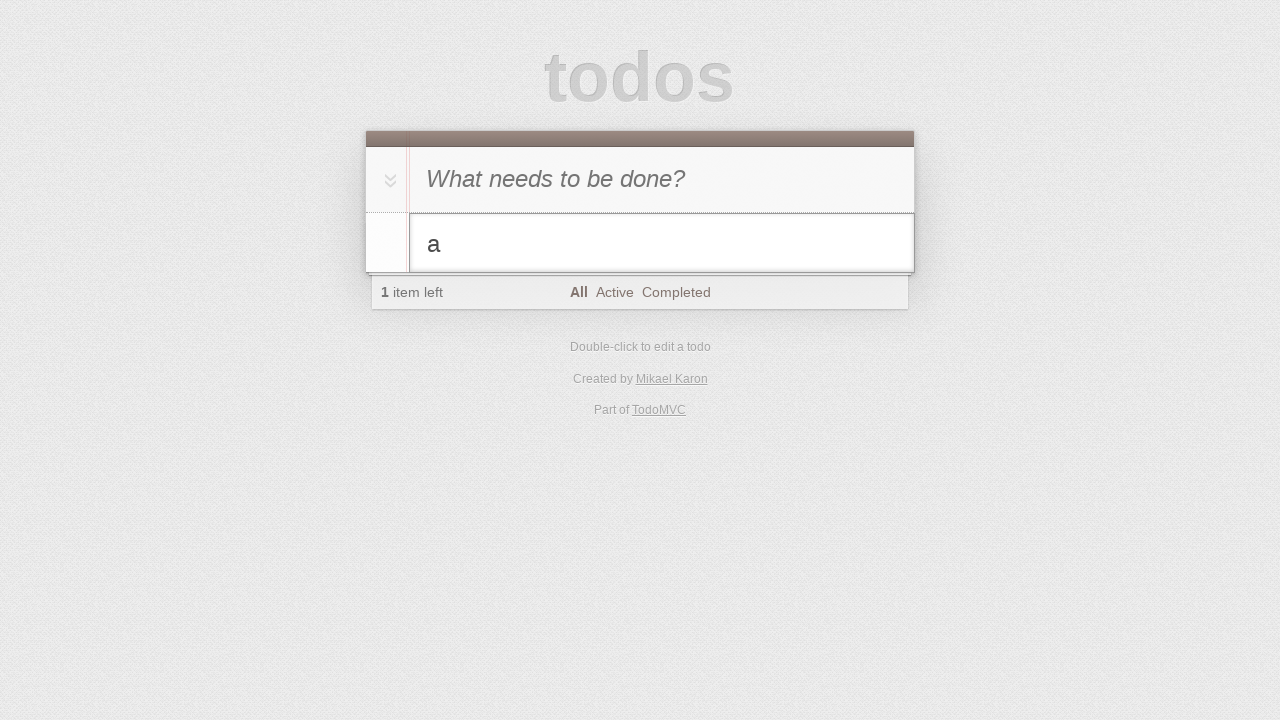

Filled the edit field with 'ab' on #todo-list>li:nth-of-type(1) .edit
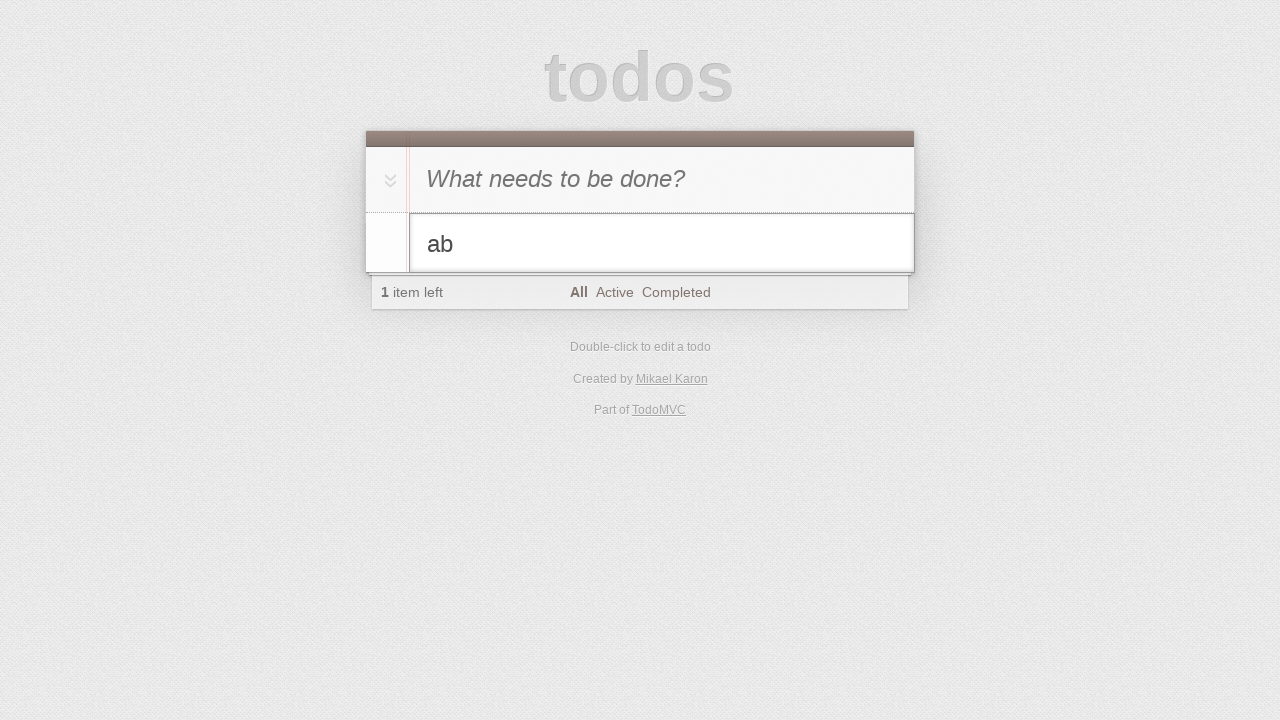

Pressed Enter to confirm the edit on #todo-list>li:nth-of-type(1) .edit
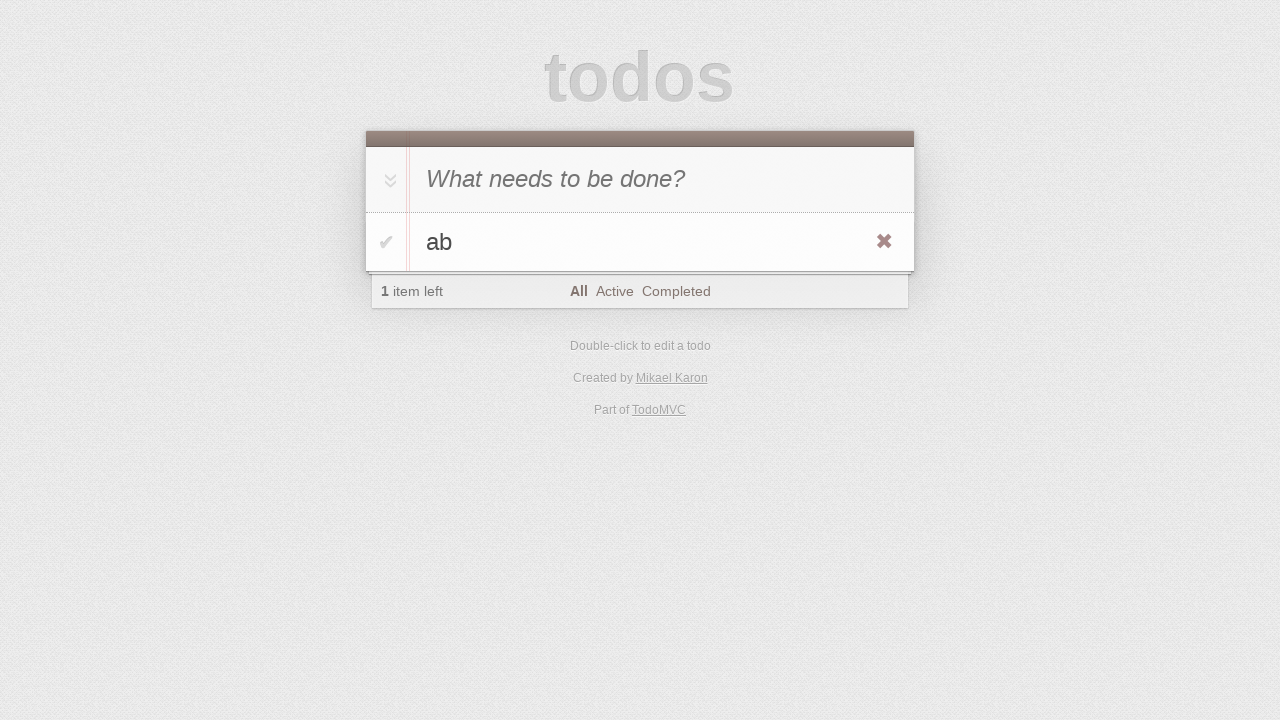

Verified that the todo item text is now 'ab'
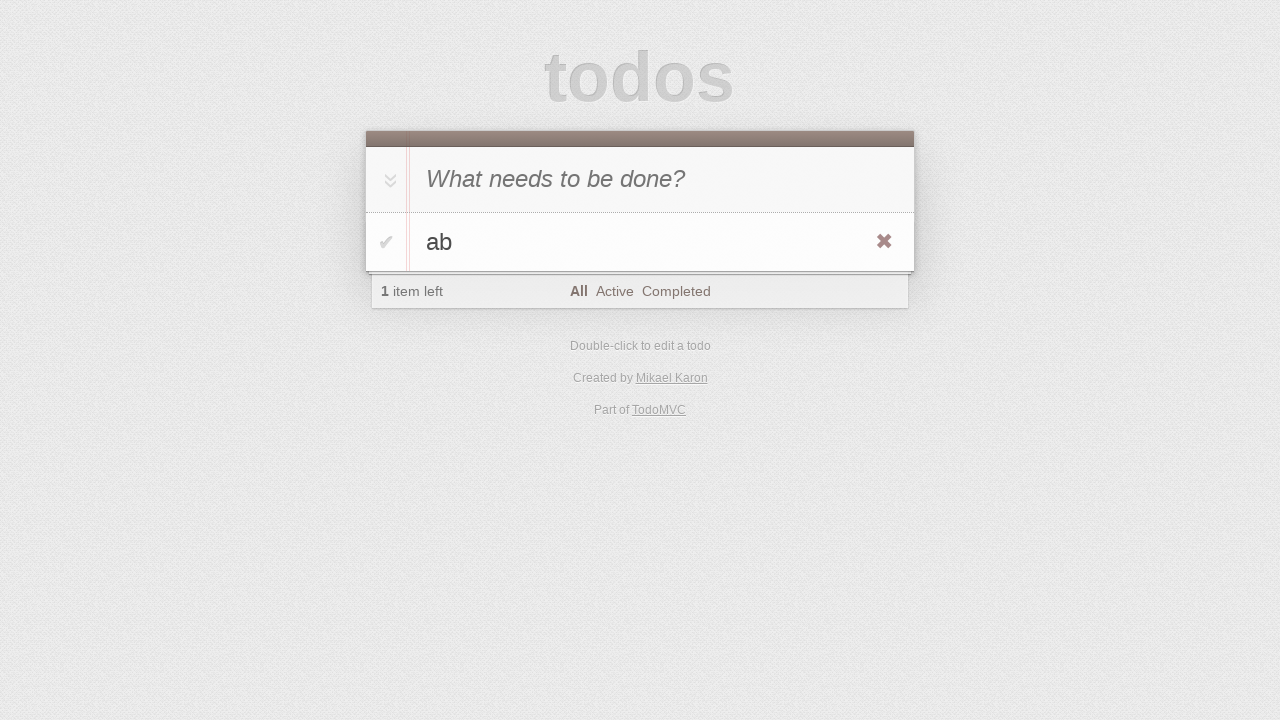

Hovered over the todo item to reveal the destroy button at (640, 242) on #todo-list>li:nth-of-type(1)
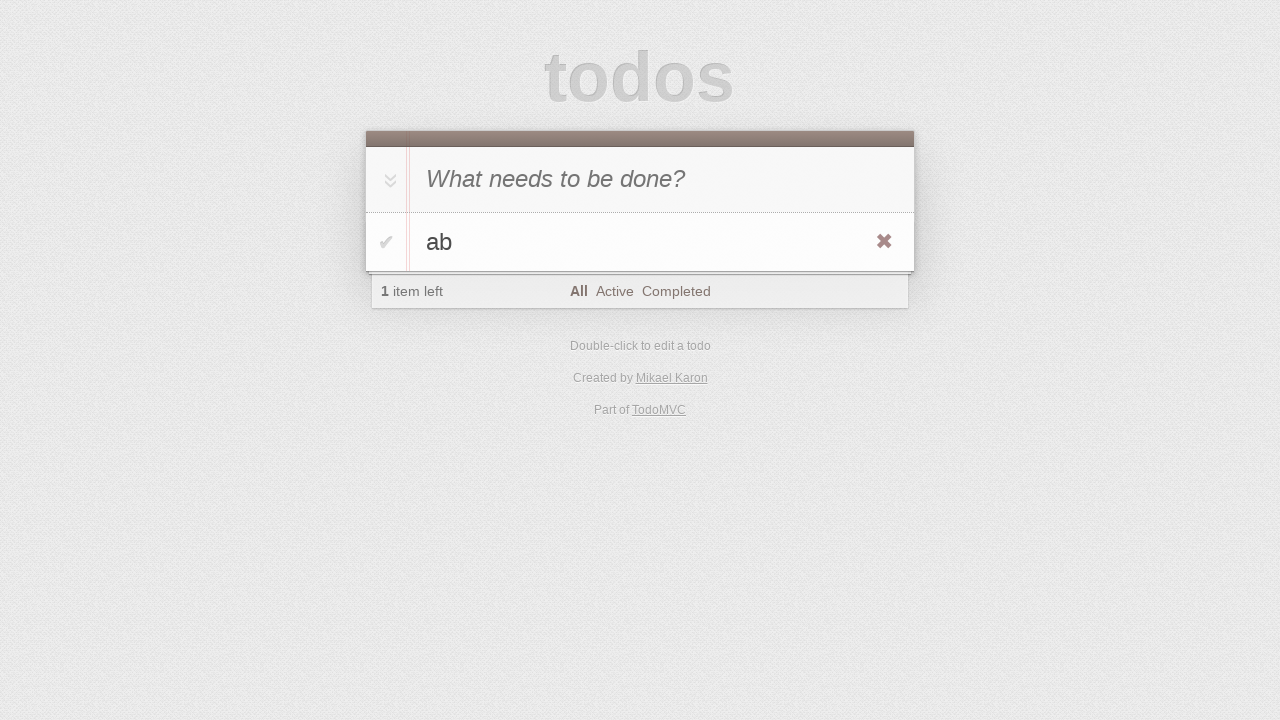

Clicked the destroy button to delete the todo item at (884, 242) on #todo-list>li:nth-of-type(1) .destroy
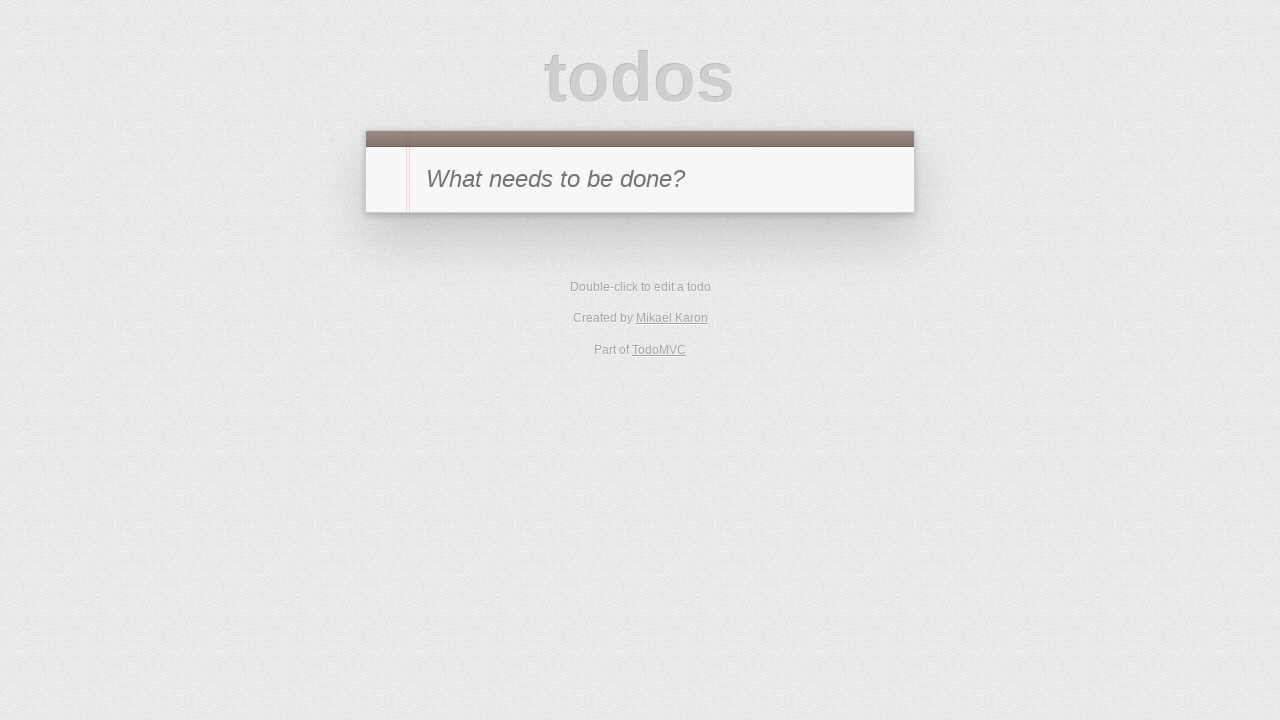

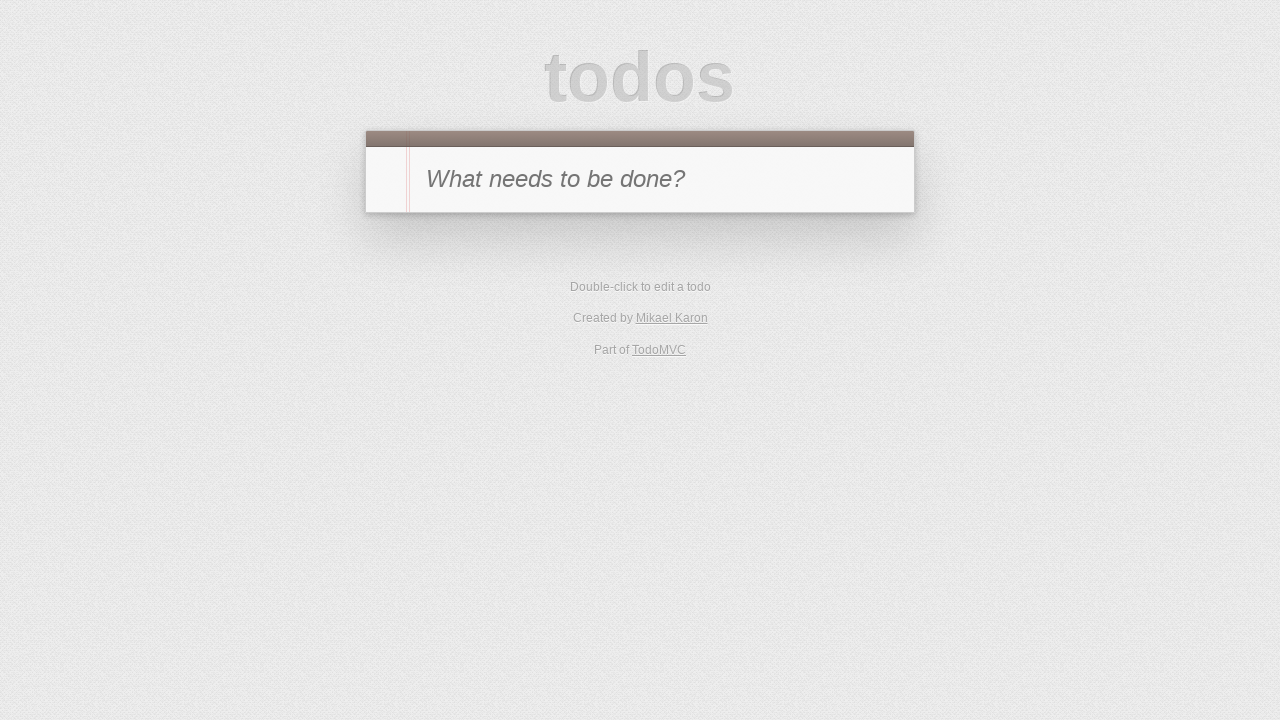